Performs a click-and-hold, move to target, then release action for drag and drop

Starting URL: https://crossbrowsertesting.github.io/drag-and-drop

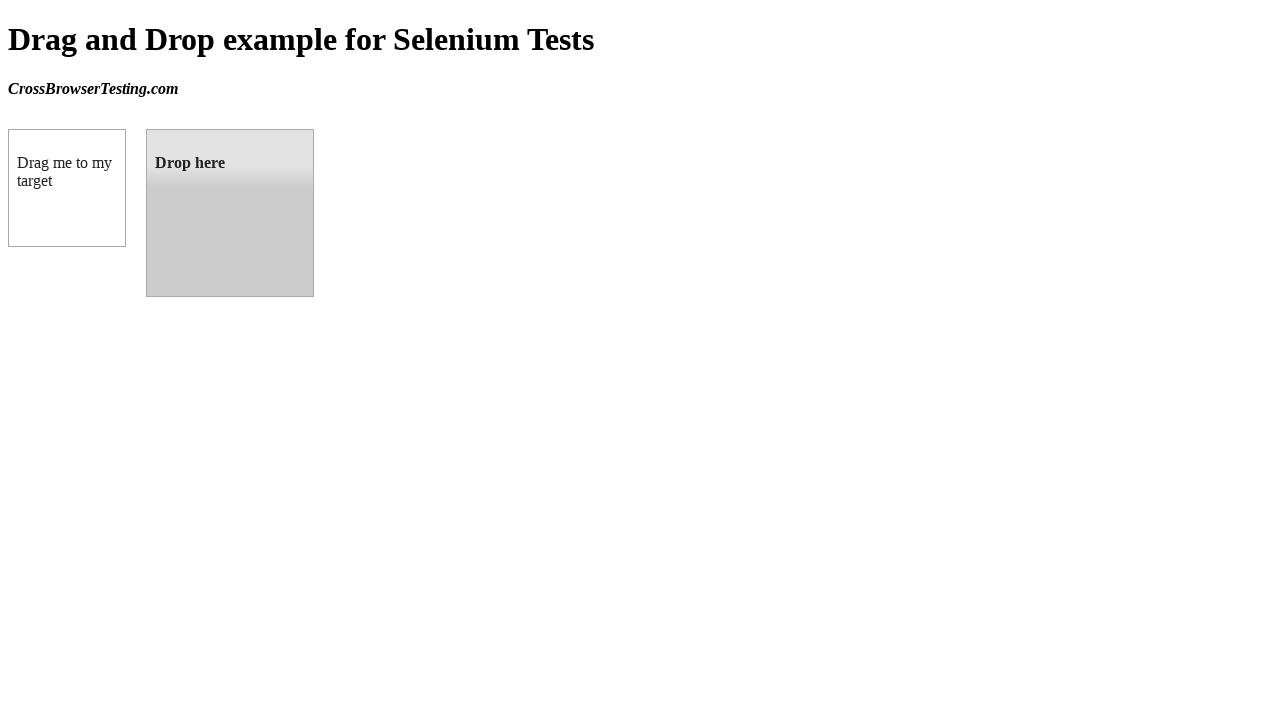

Located draggable element
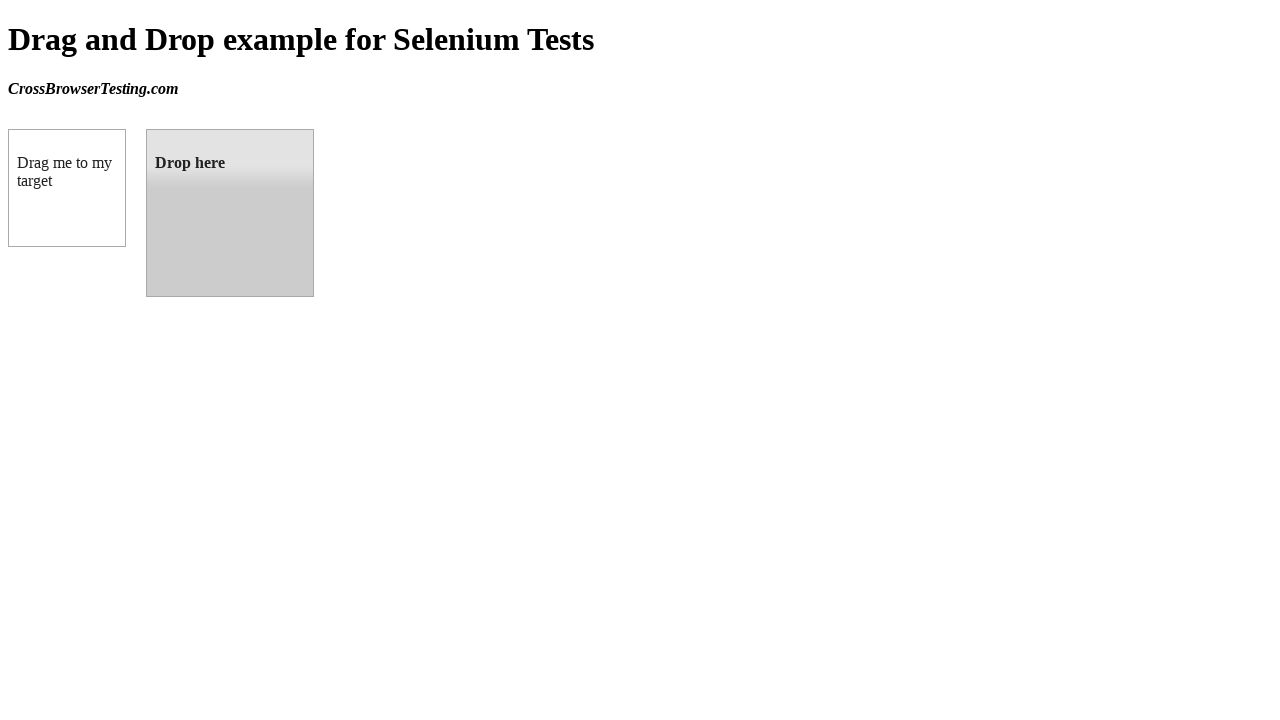

Located droppable element
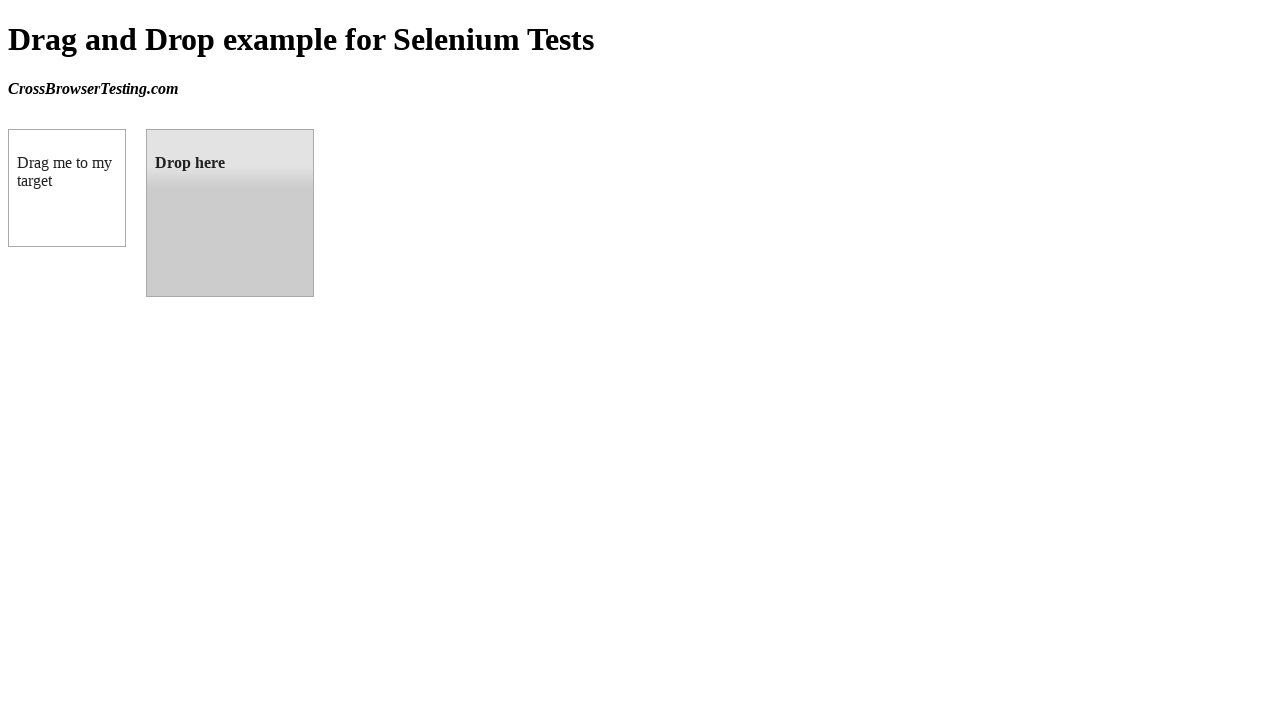

Draggable element became visible
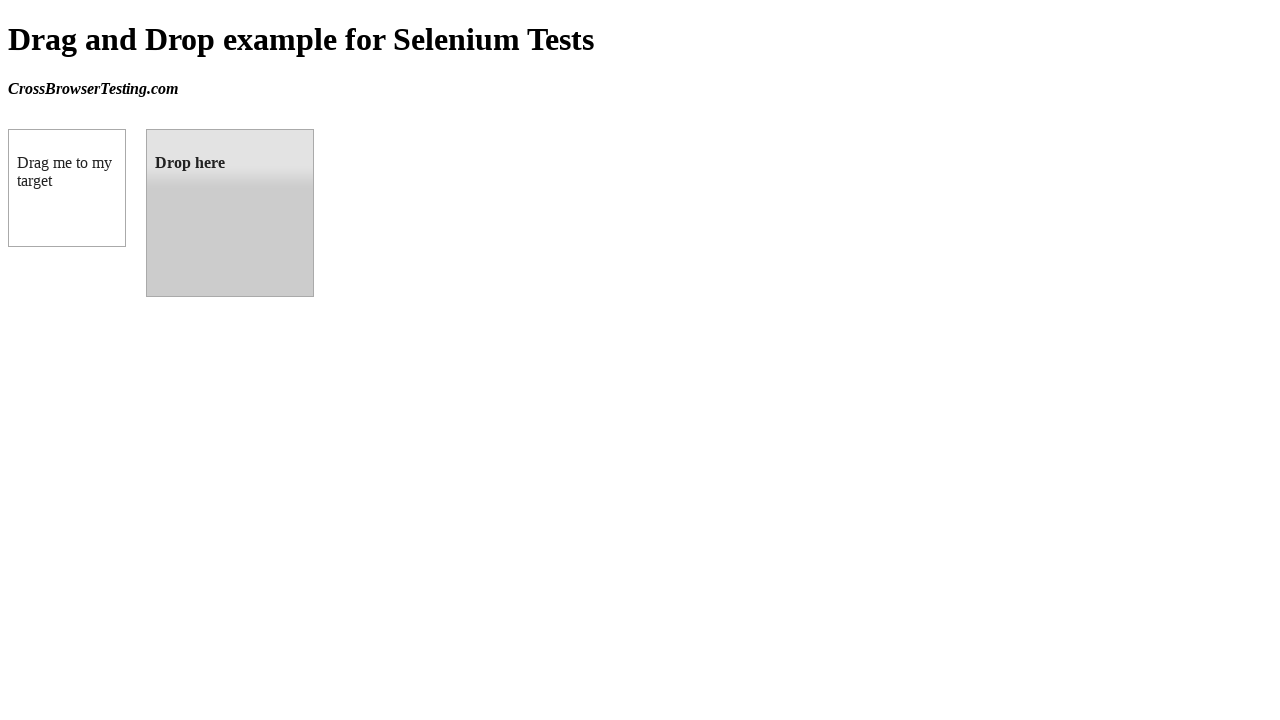

Droppable element became visible
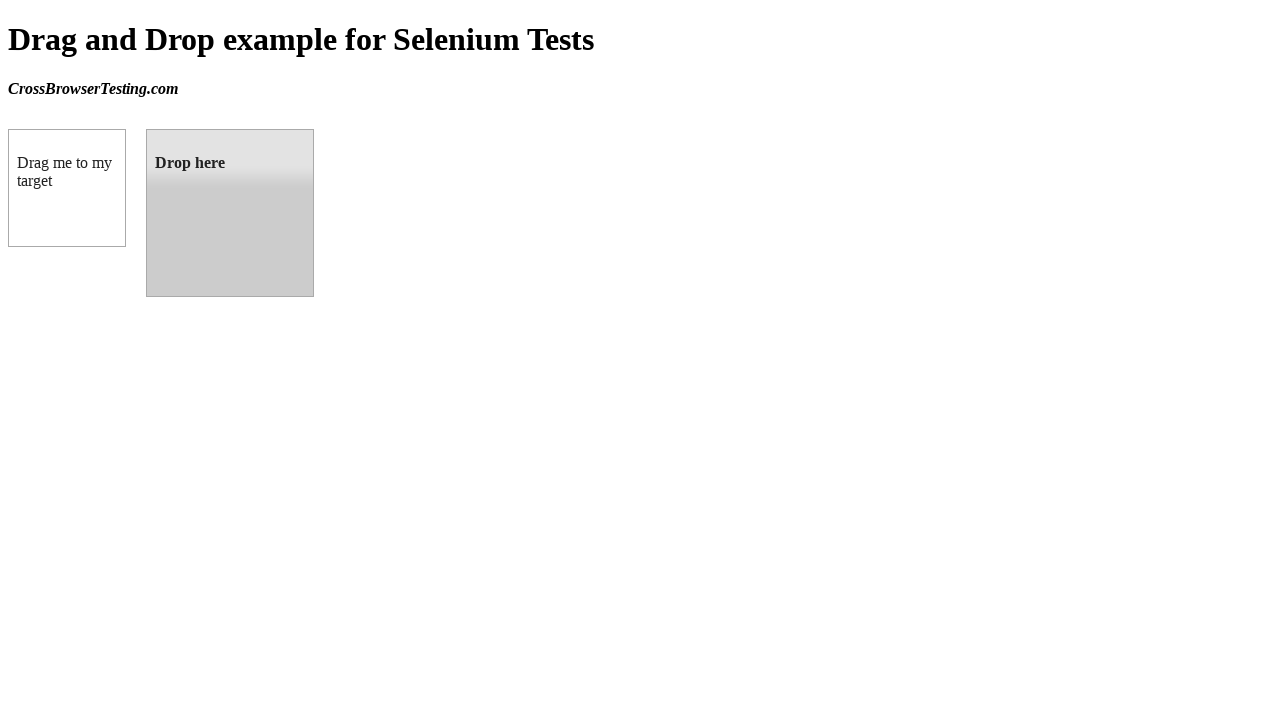

Retrieved bounding box of draggable element
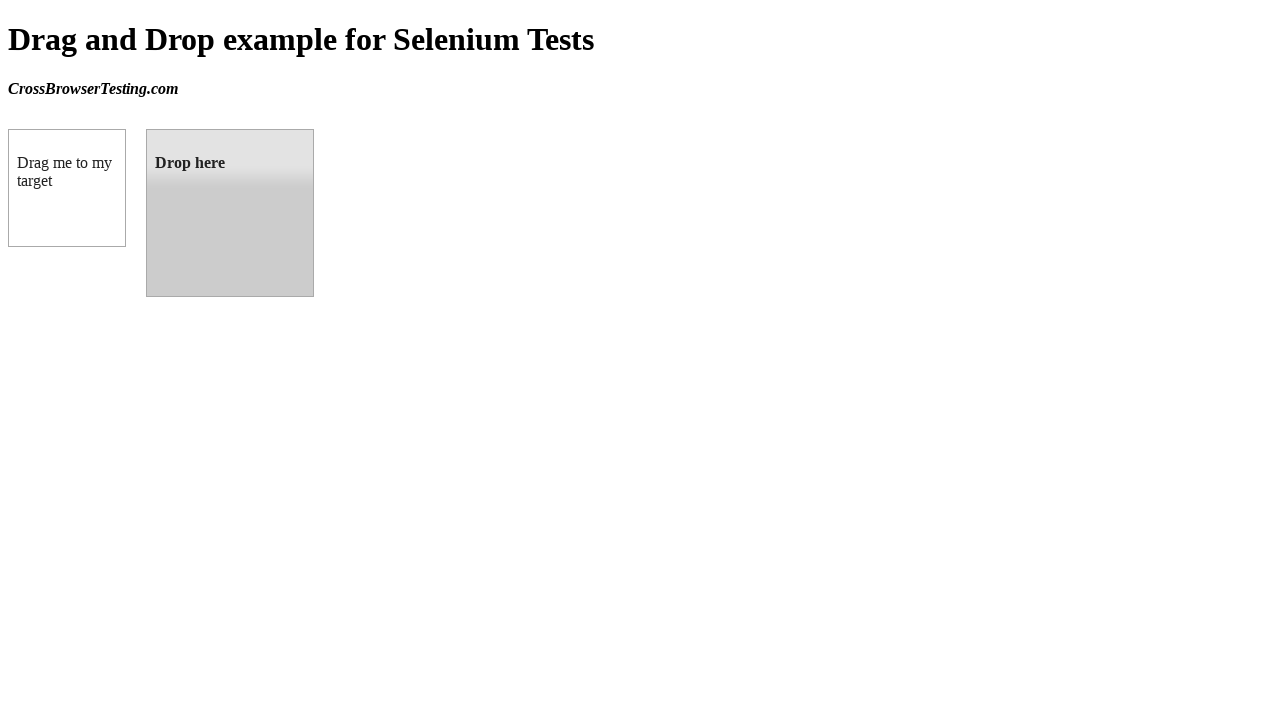

Retrieved bounding box of droppable element
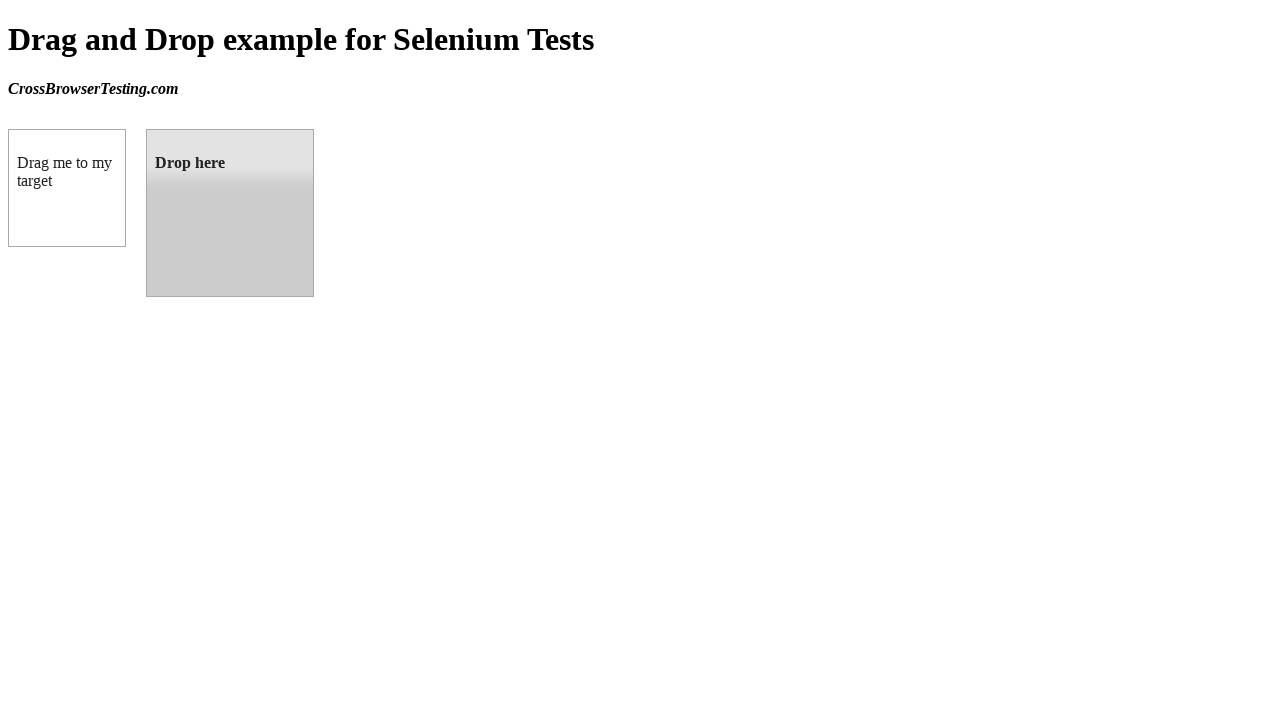

Moved mouse to center of draggable element at (67, 188)
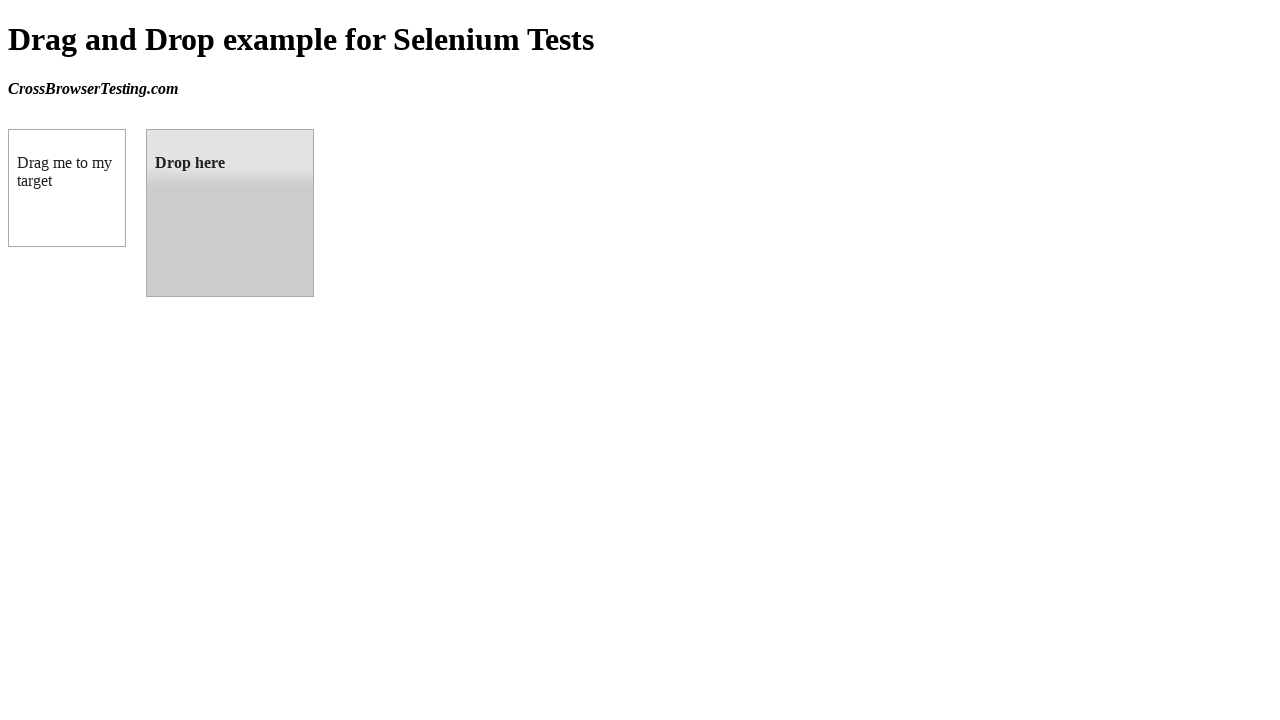

Performed mouse down action to initiate drag at (67, 188)
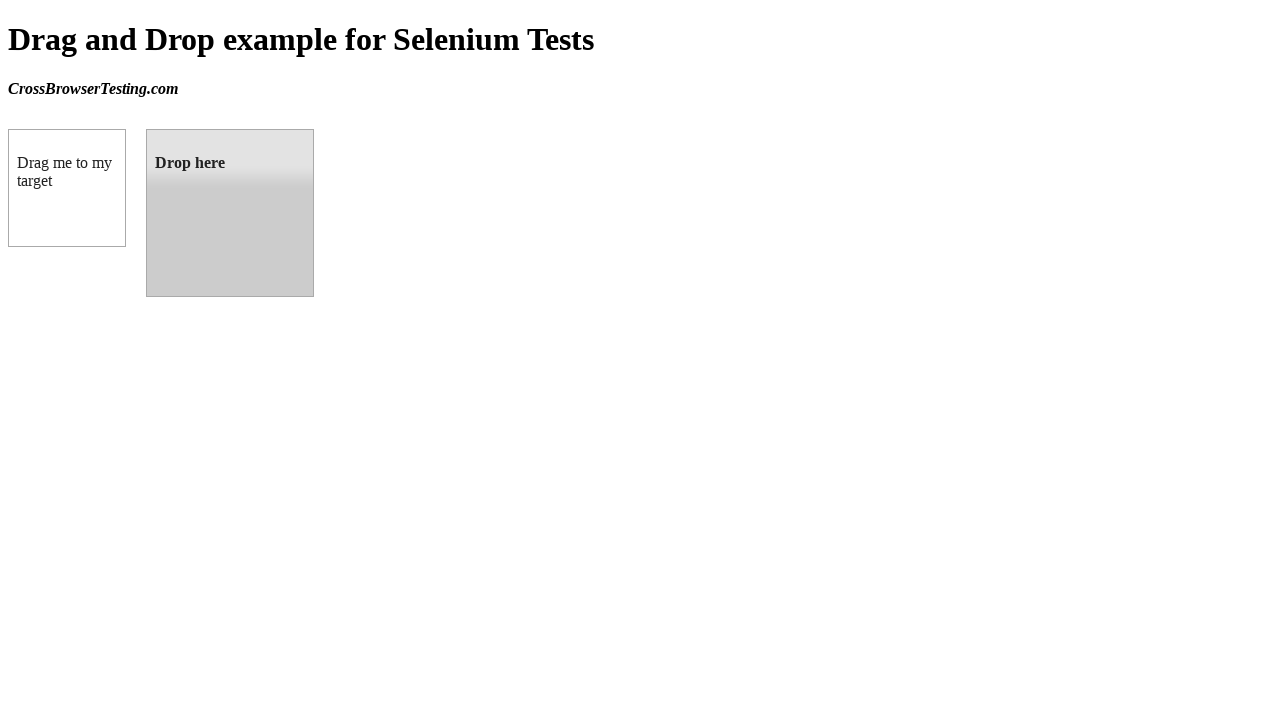

Moved mouse to center of droppable element while holding at (230, 213)
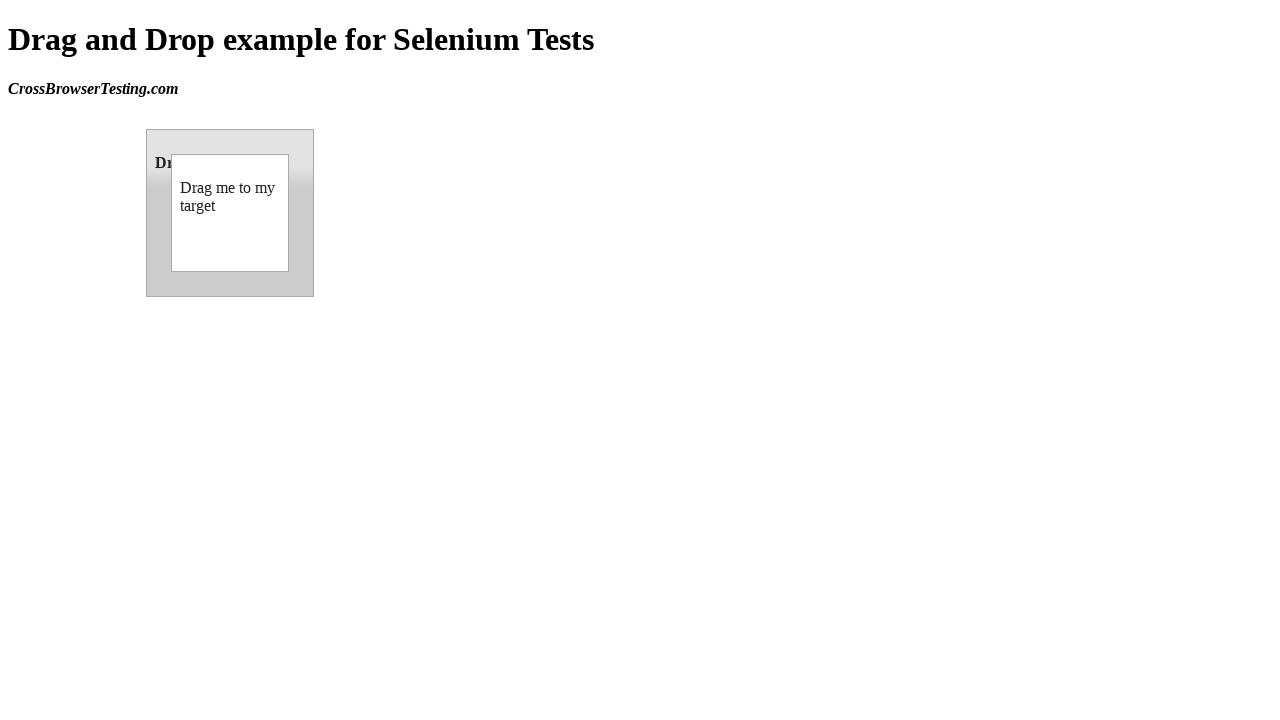

Released mouse button to complete drag and drop at (230, 213)
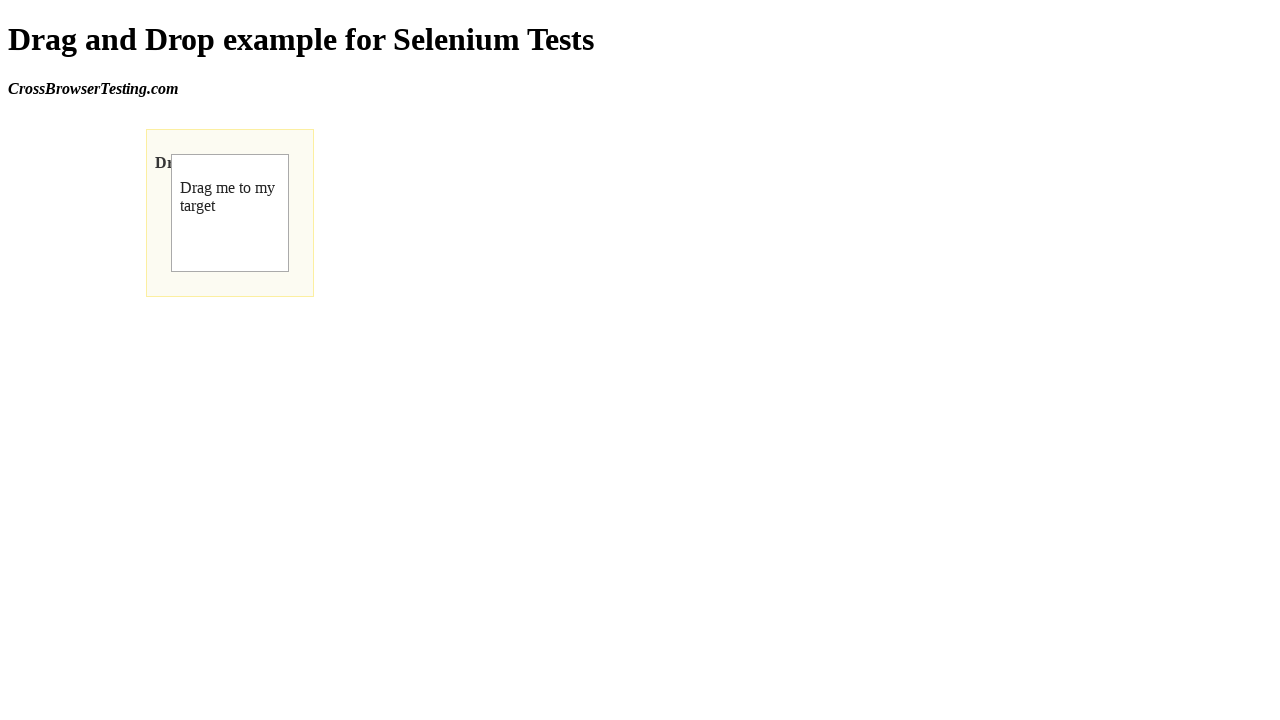

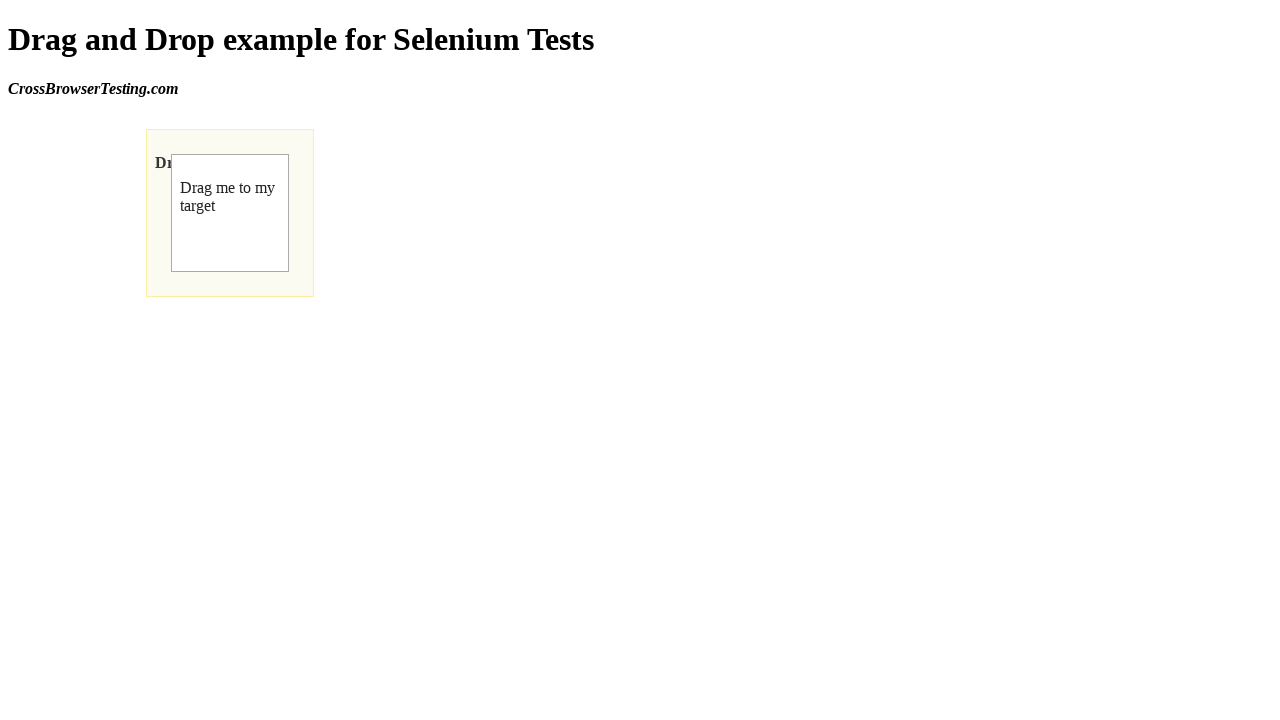